Navigates to a page with loading images and waits for an image with id="award" to load, then retrieves its src attribute

Starting URL: https://bonigarcia.dev/selenium-webdriver-java/loading-images.html

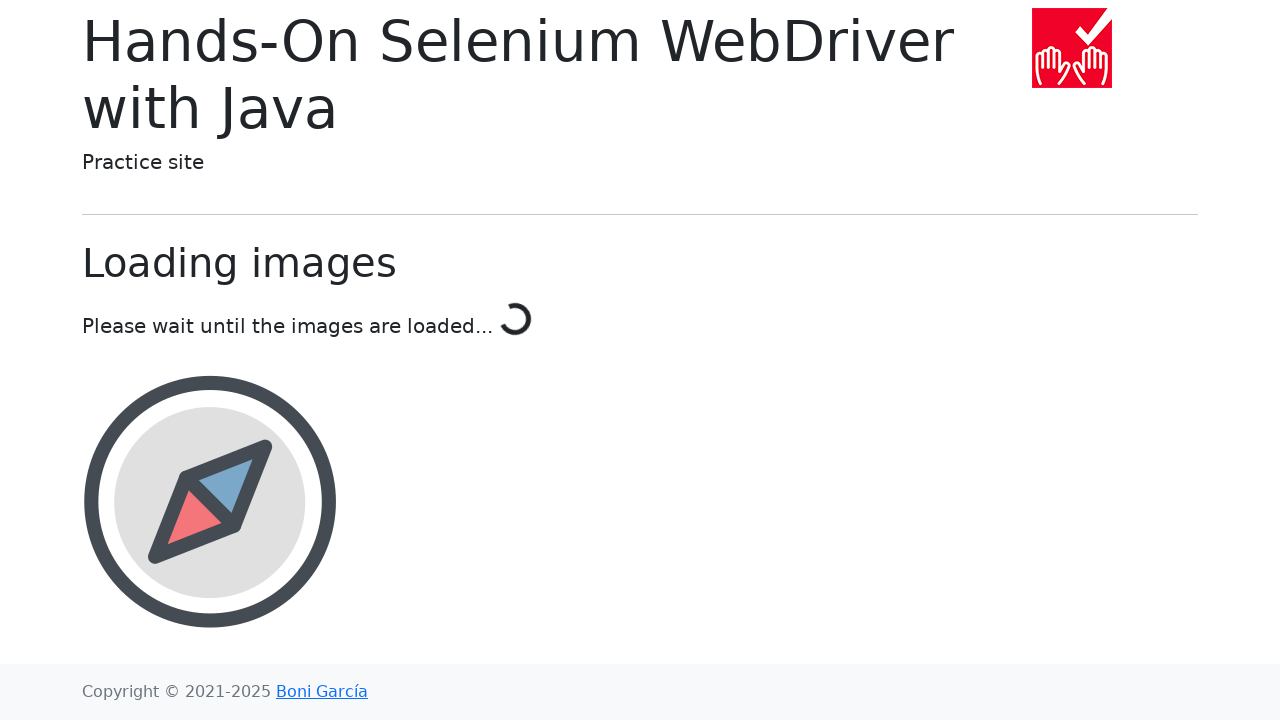

Navigated to loading images page
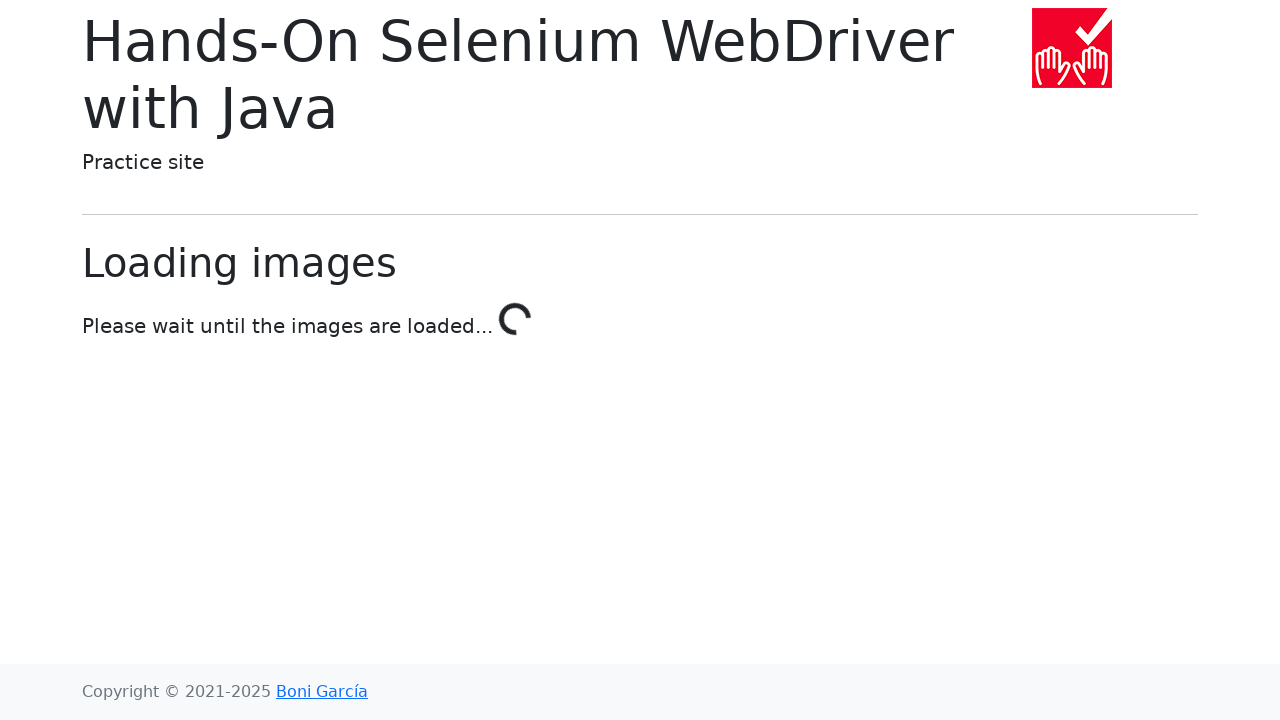

Image with id='award' has loaded and is attached to DOM
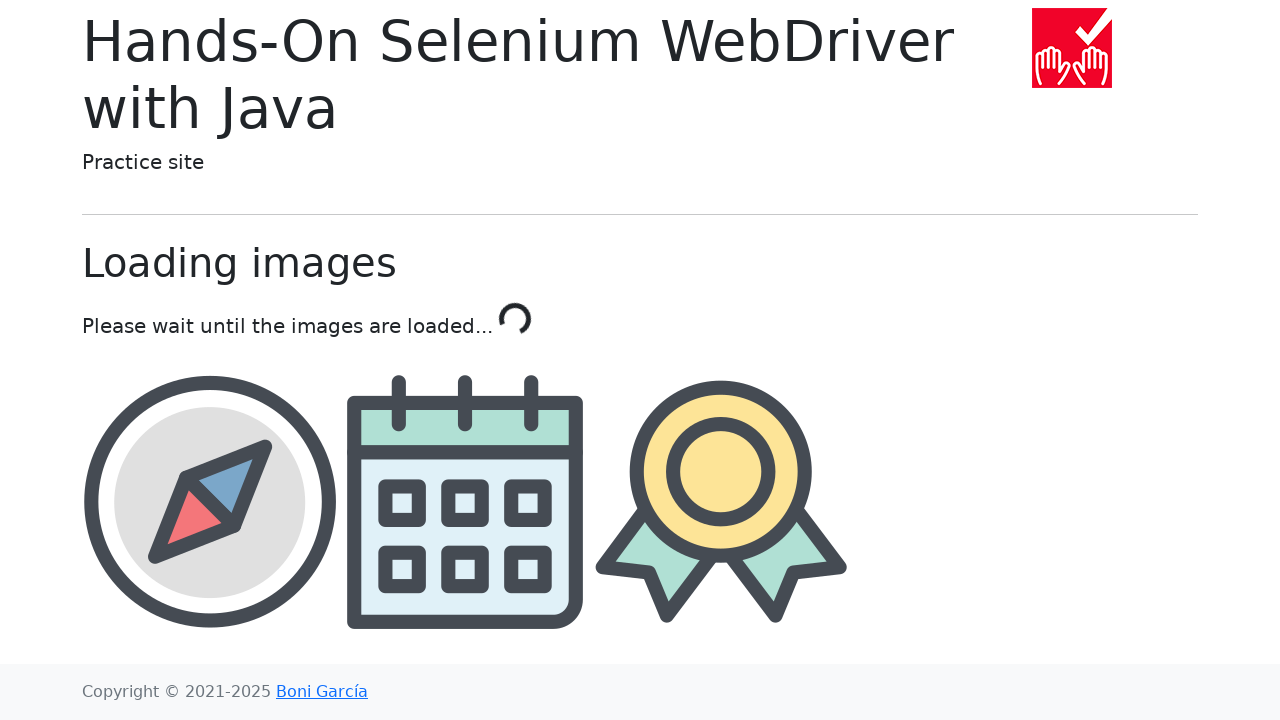

Located image element with id='award'
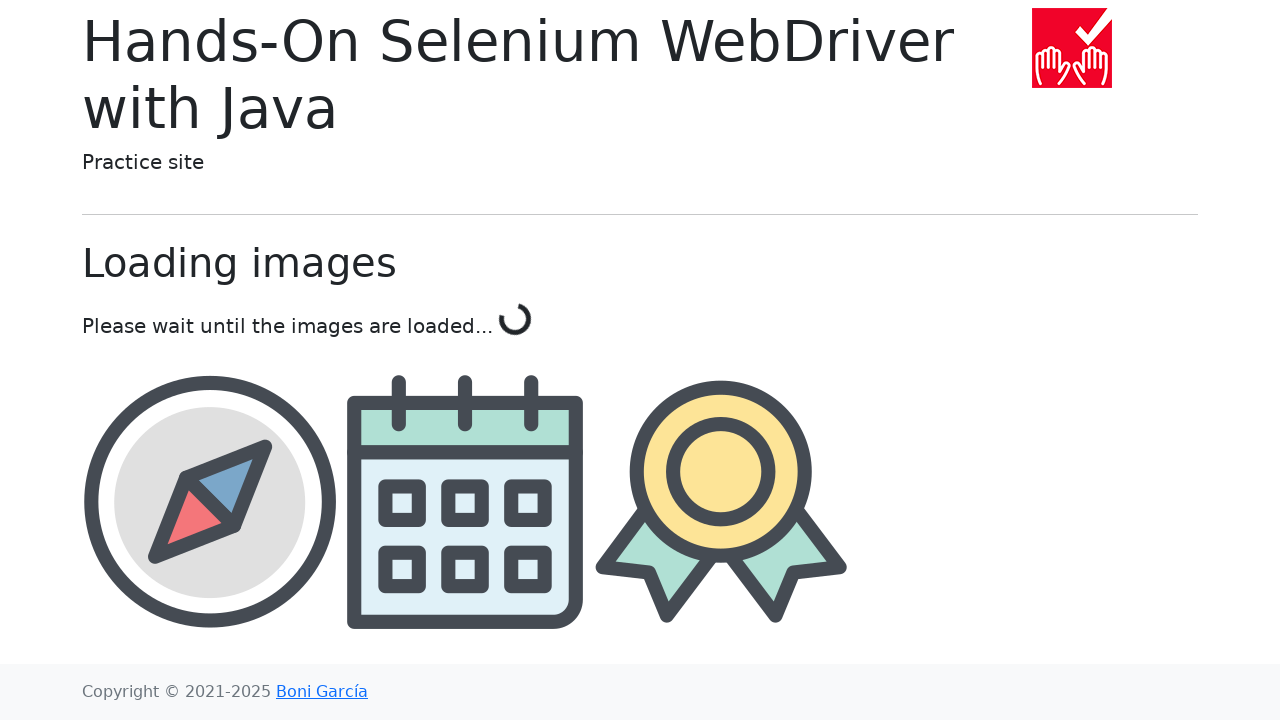

Retrieved src attribute from award image: img/award.png
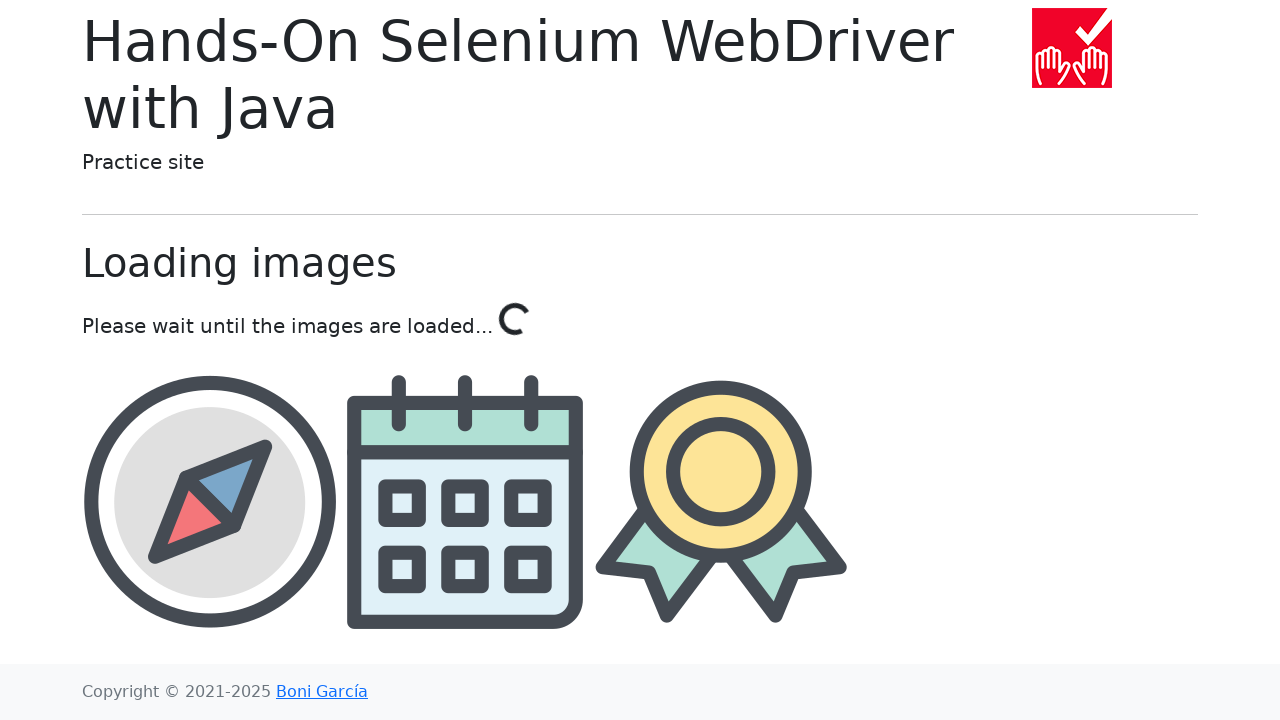

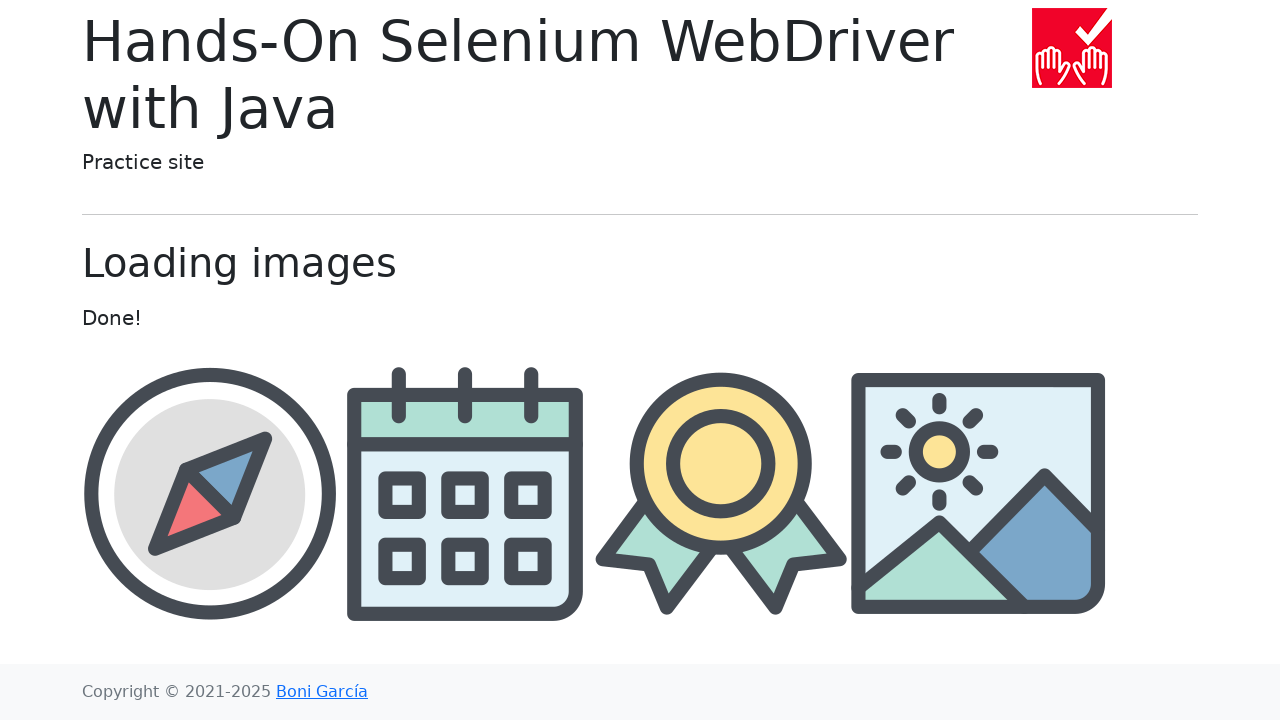